Tests JavaScript alert prompt functionality by navigating to the alerts page, triggering a prompt alert, entering text, and verifying the entered text appears on the page

Starting URL: https://the-internet.herokuapp.com/

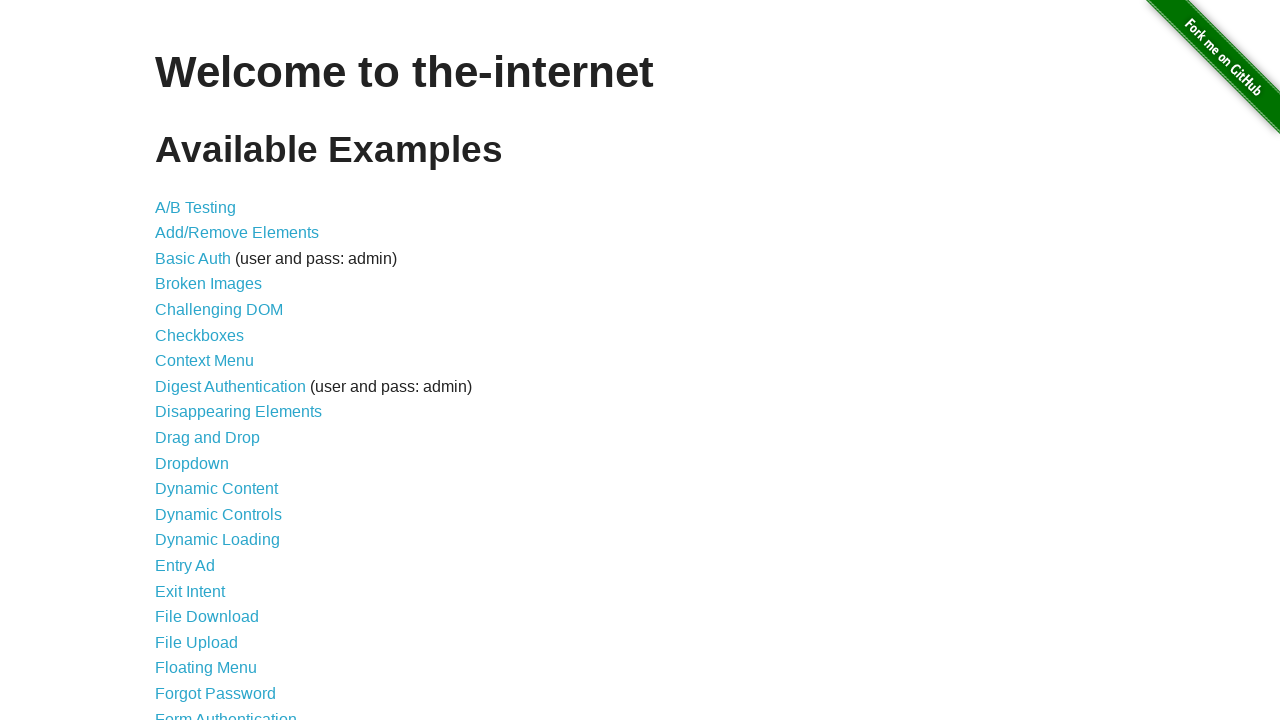

Clicked on JavaScript Alerts link at (214, 361) on a:text('JavaScript Alerts')
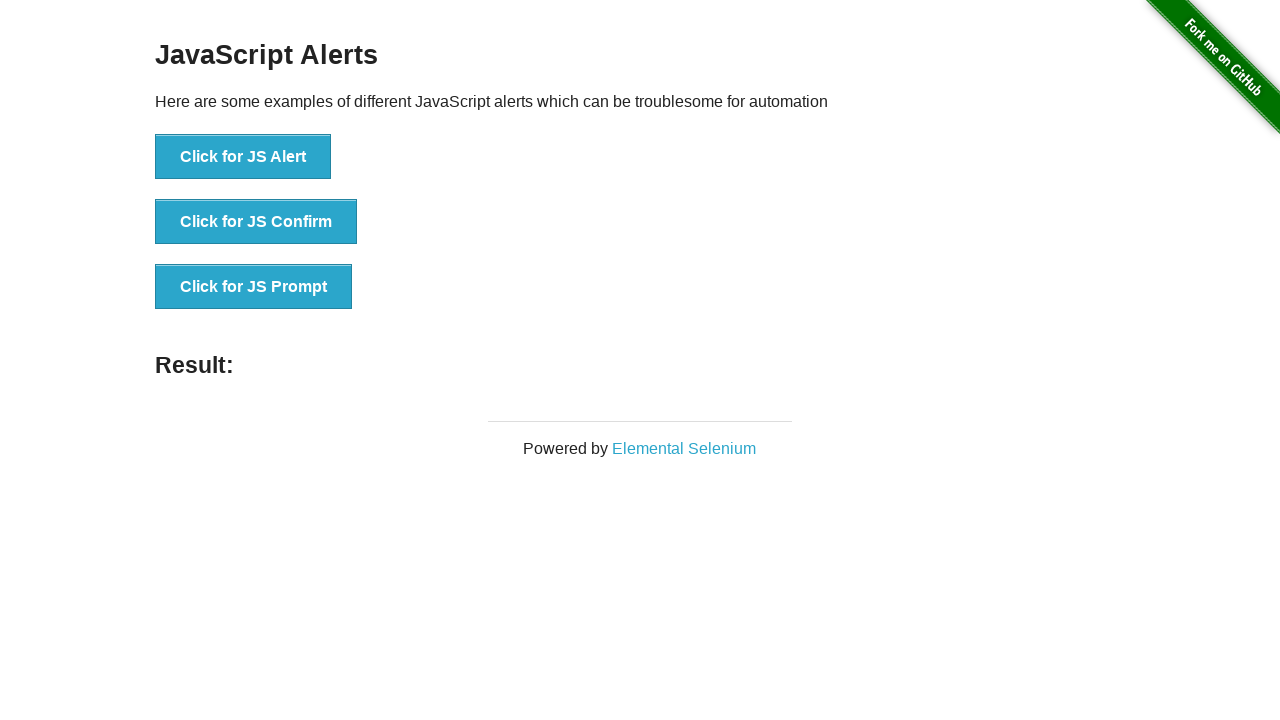

Clicked button to trigger JS Prompt at (254, 287) on button:text('Click for JS Prompt')
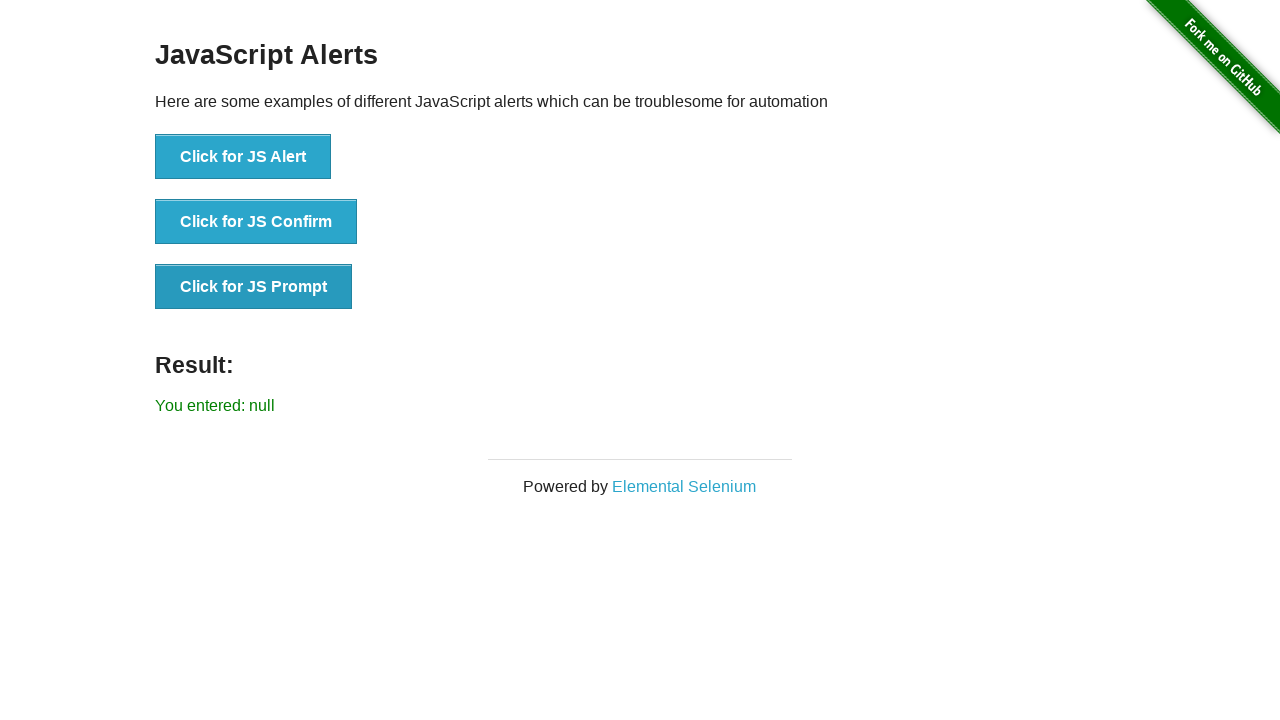

Set up dialog handler to accept prompt with 'World'
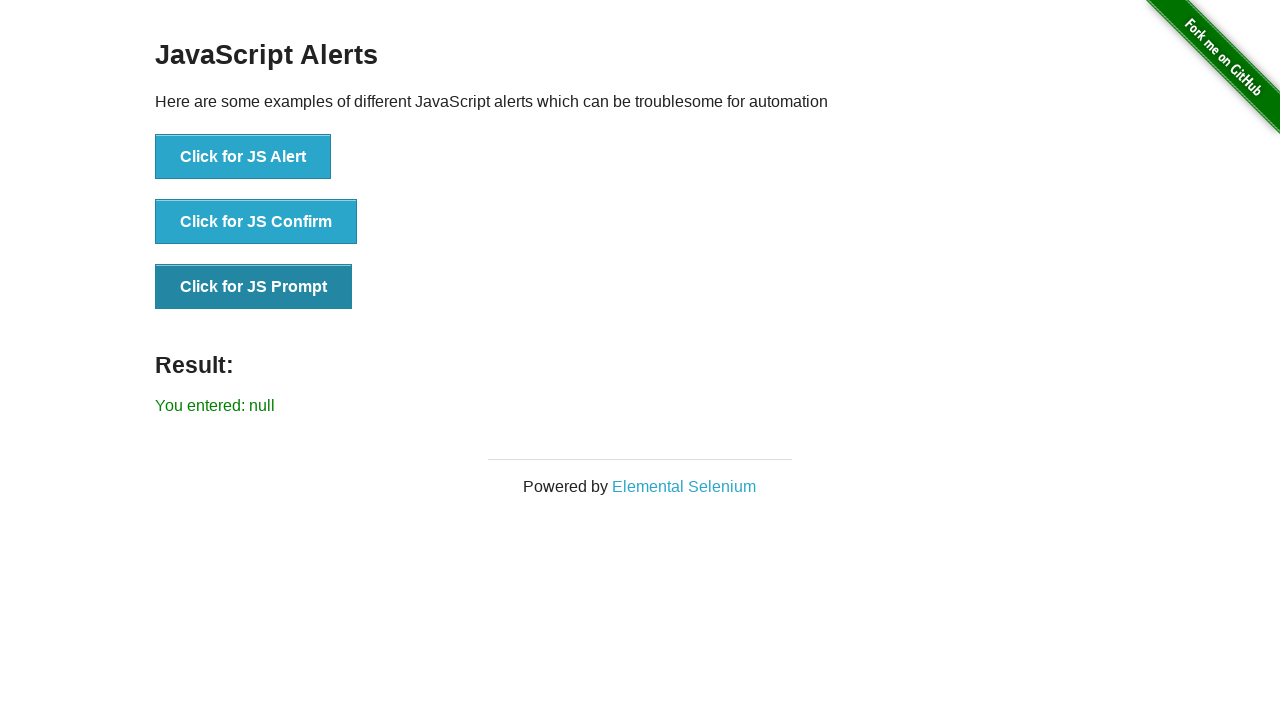

Clicked button to trigger JS Prompt and entered text at (254, 287) on button:text('Click for JS Prompt')
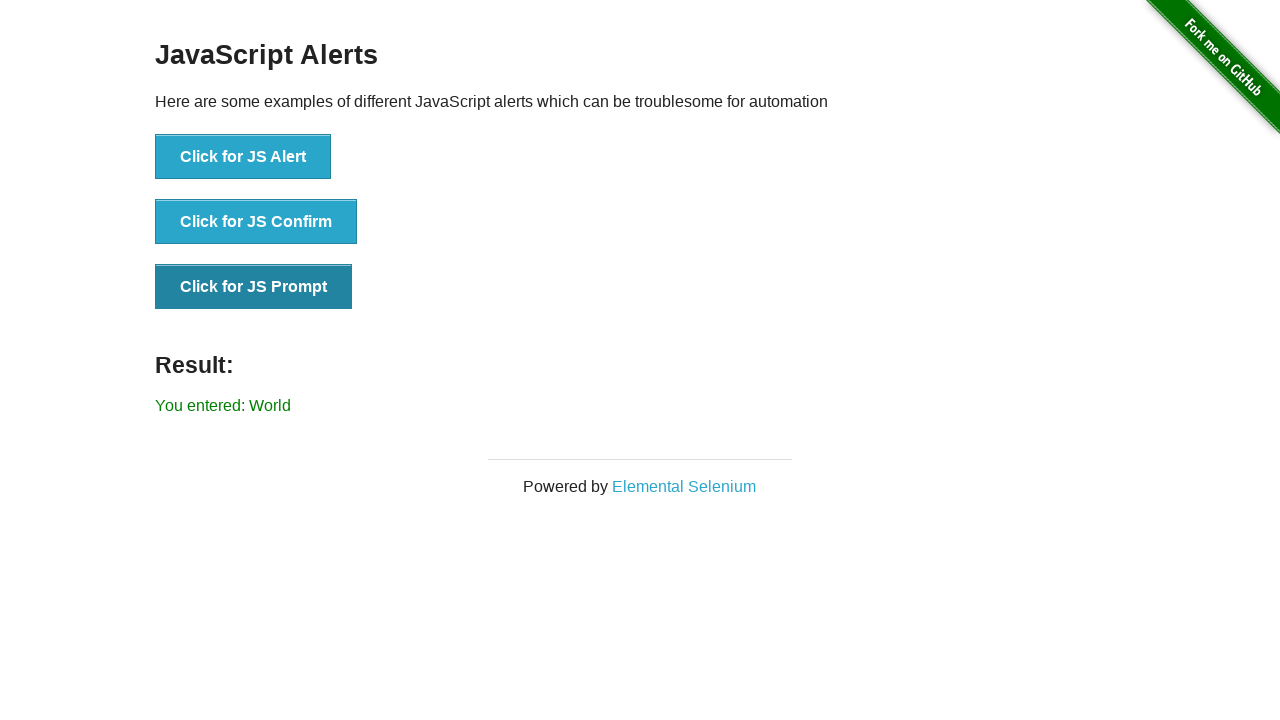

Located result element
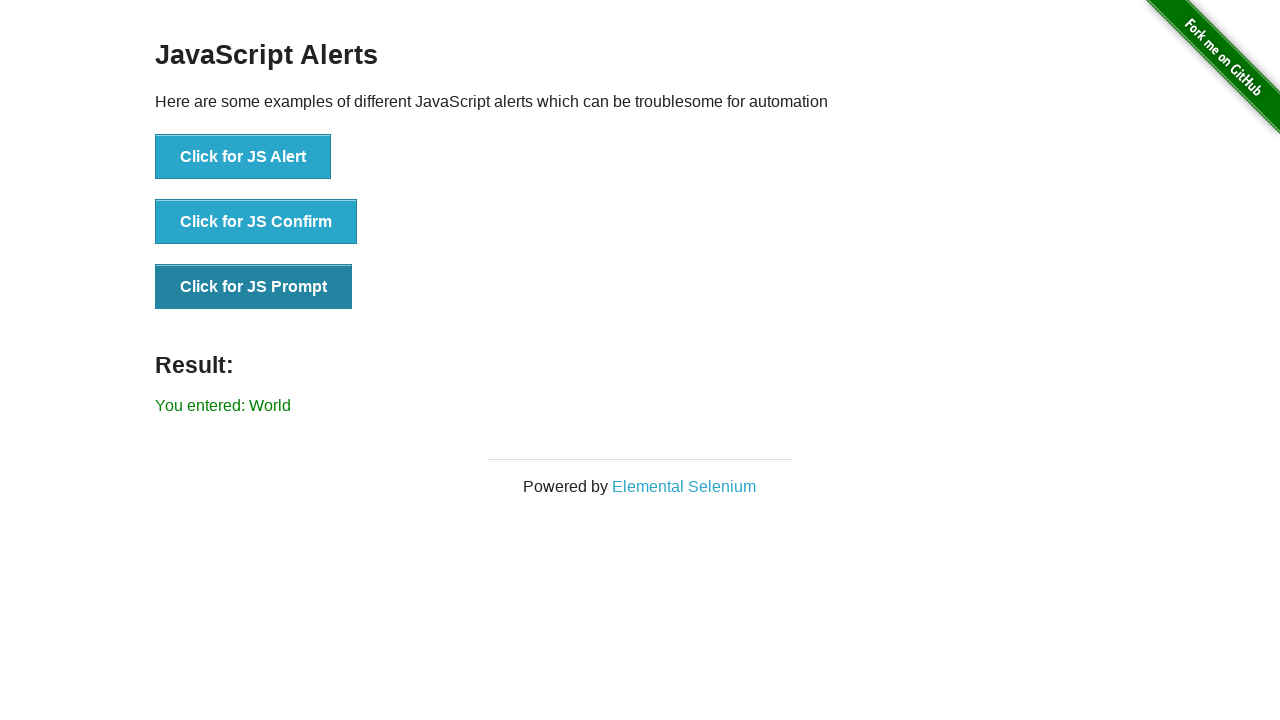

Verified that 'World' appears in the result text
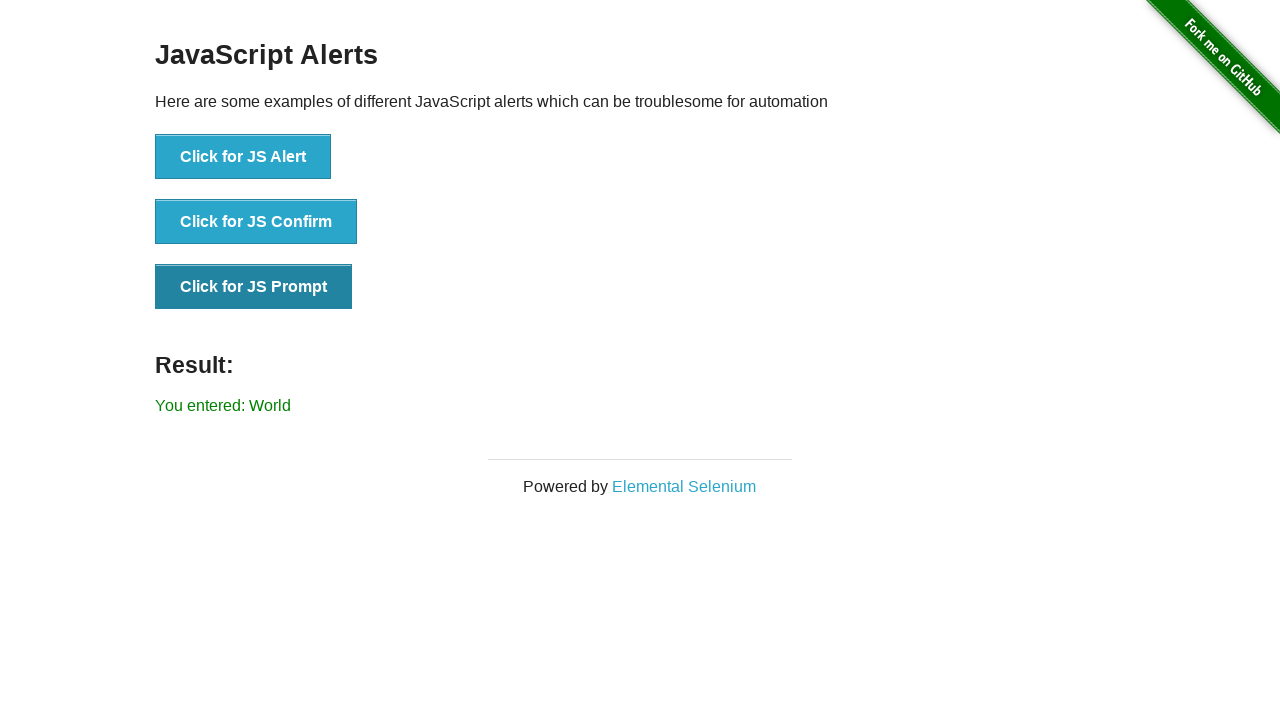

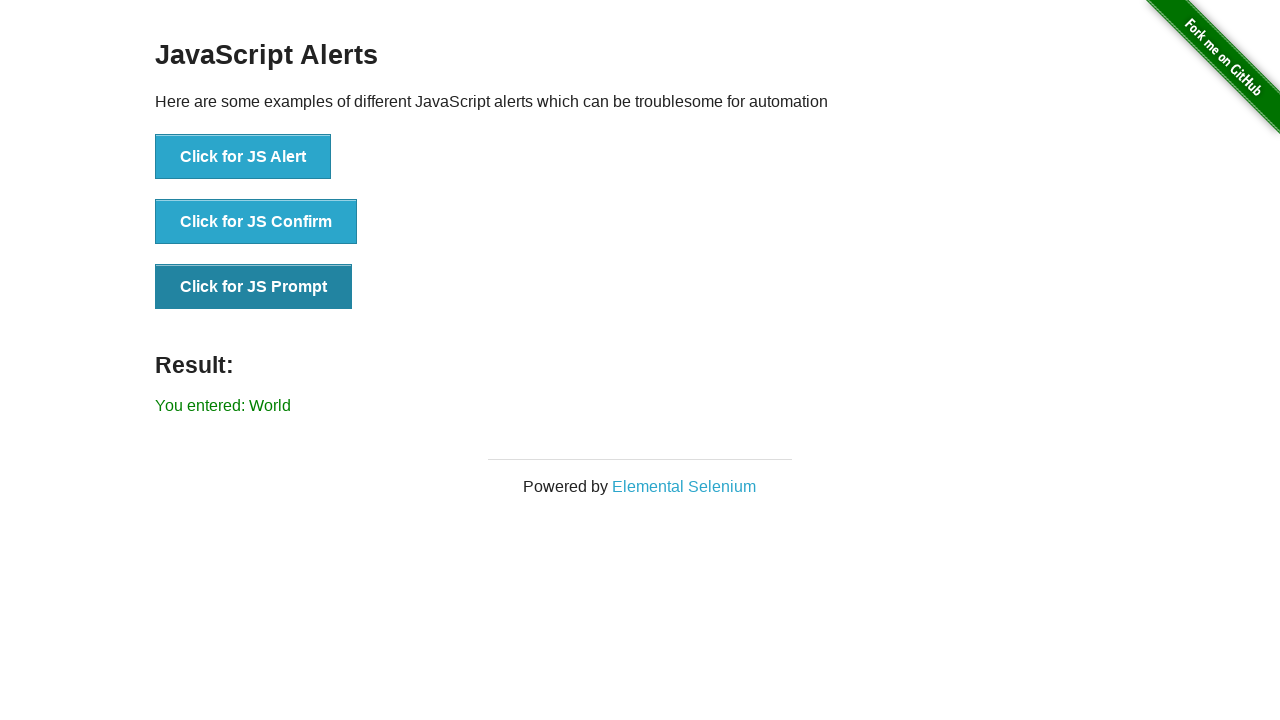